Navigates to the Rahul Shetty Academy Selenium Practice e-commerce page and waits for the page to load

Starting URL: https://rahulshettyacademy.com/seleniumPractise/

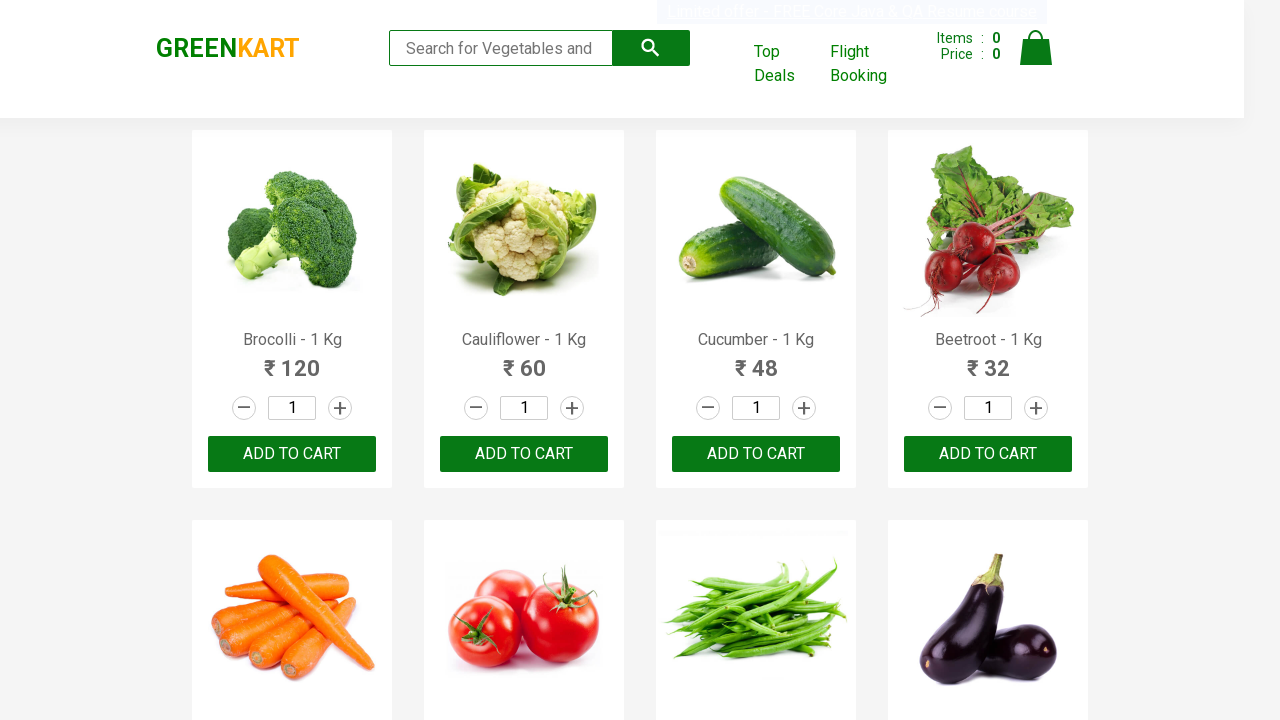

Navigated to Rahul Shetty Academy Selenium Practice e-commerce page
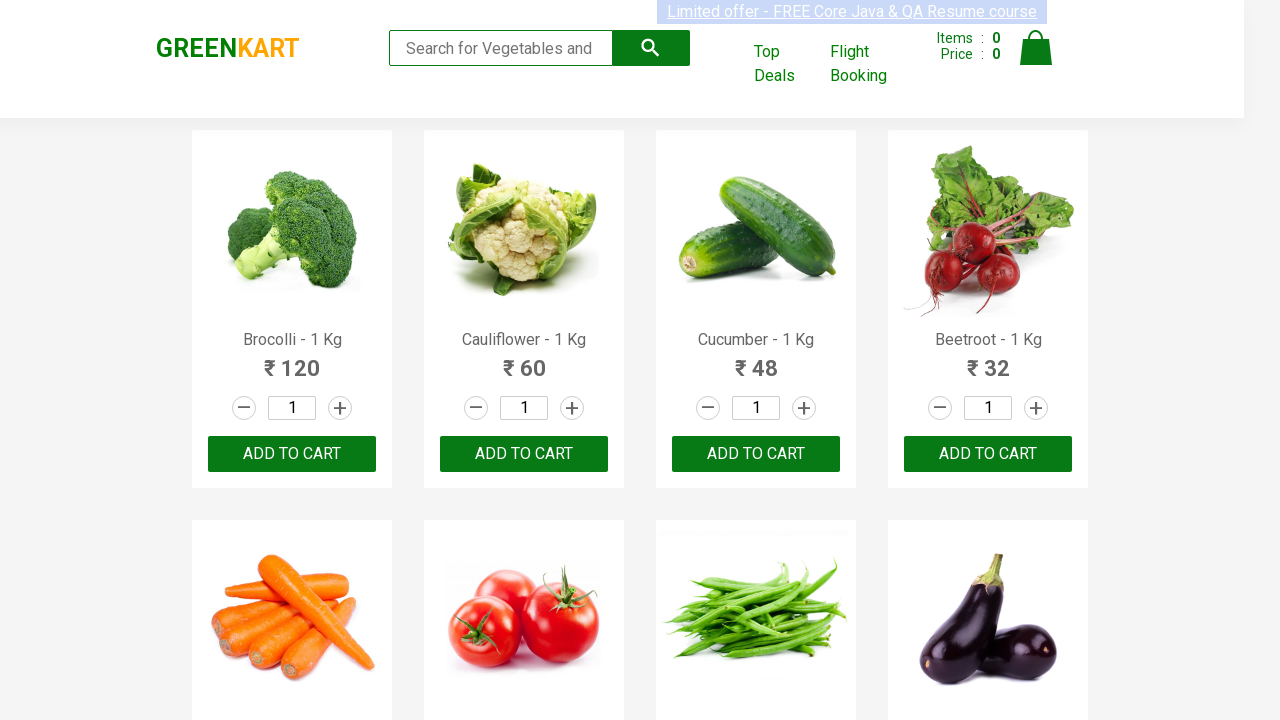

Page DOM content loaded successfully
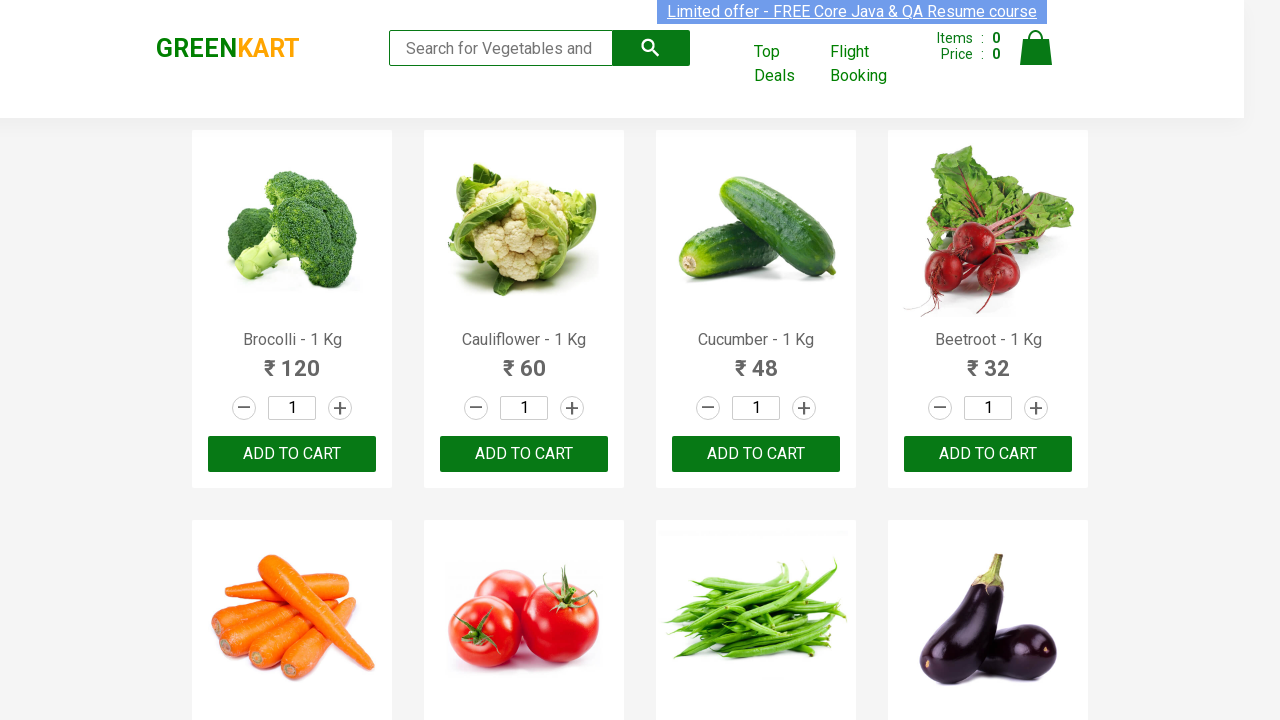

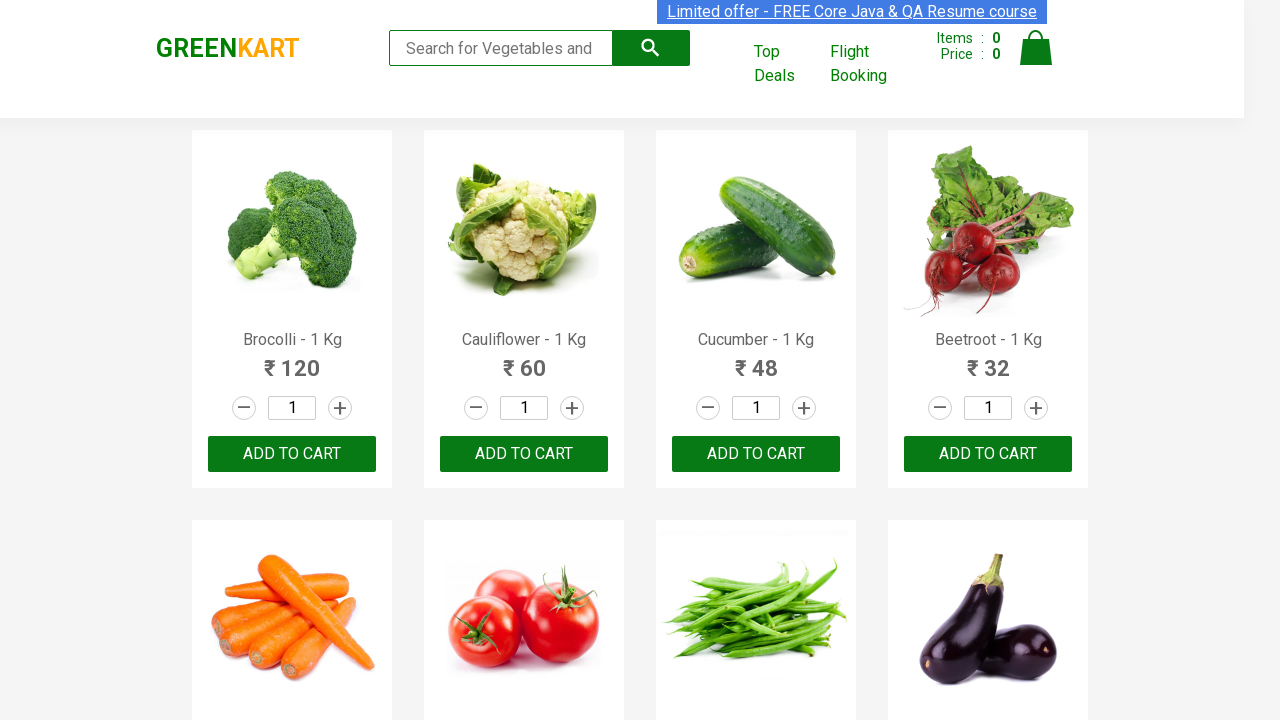